Tests jQuery UI date picker functionality by opening the calendar, navigating to a specific month/year (May 2026), and selecting a specific date (20th).

Starting URL: https://jqueryui.com/datepicker/

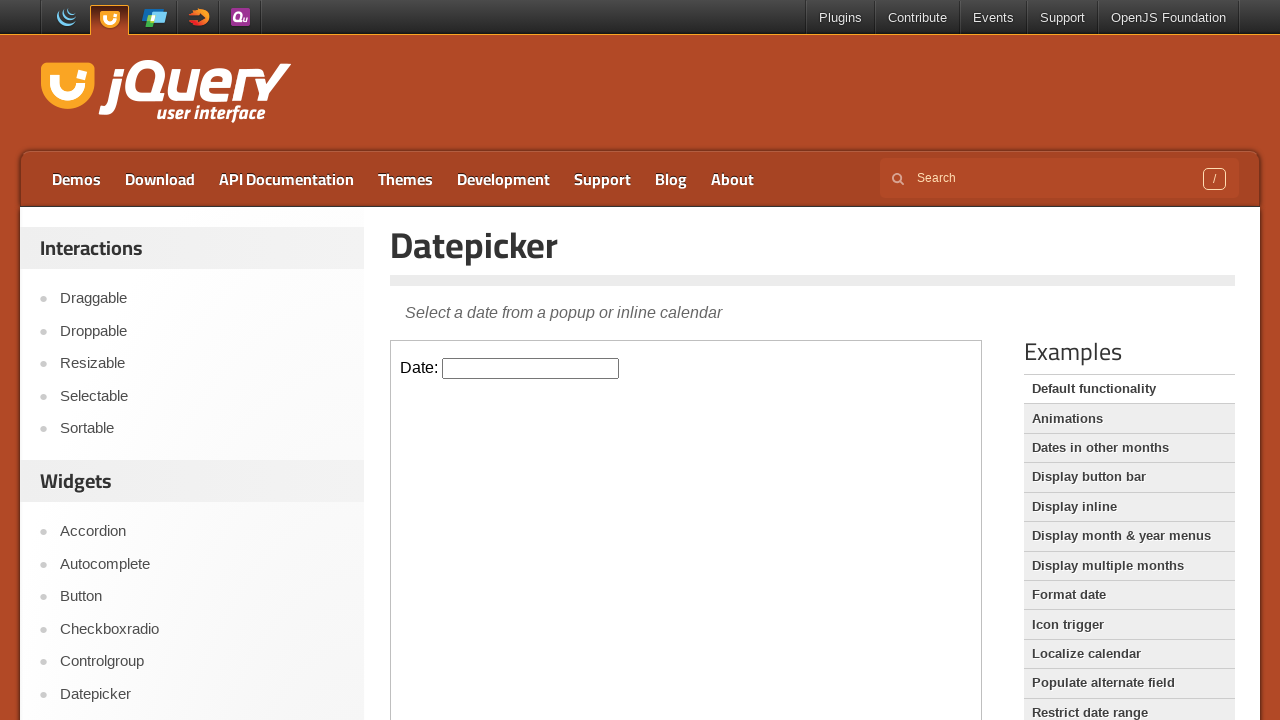

Located iframe containing date picker
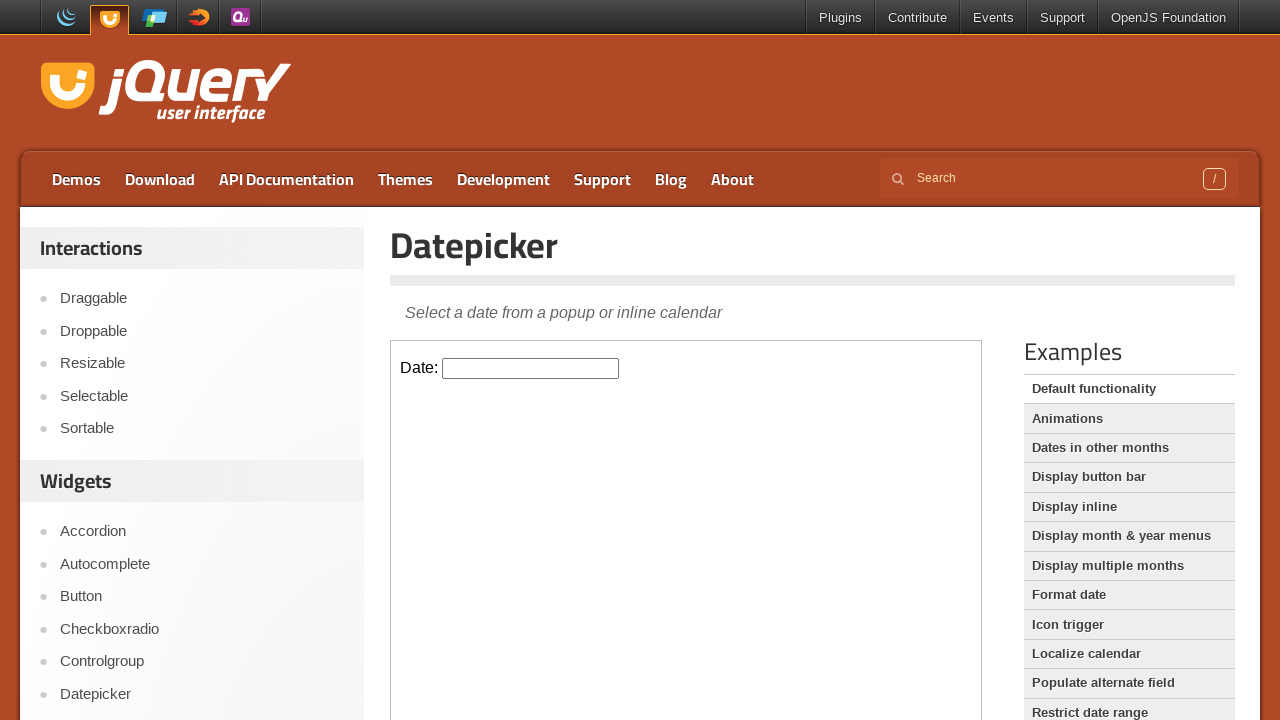

Clicked date picker input to open calendar at (531, 368) on iframe.demo-frame >> internal:control=enter-frame >> input#datepicker
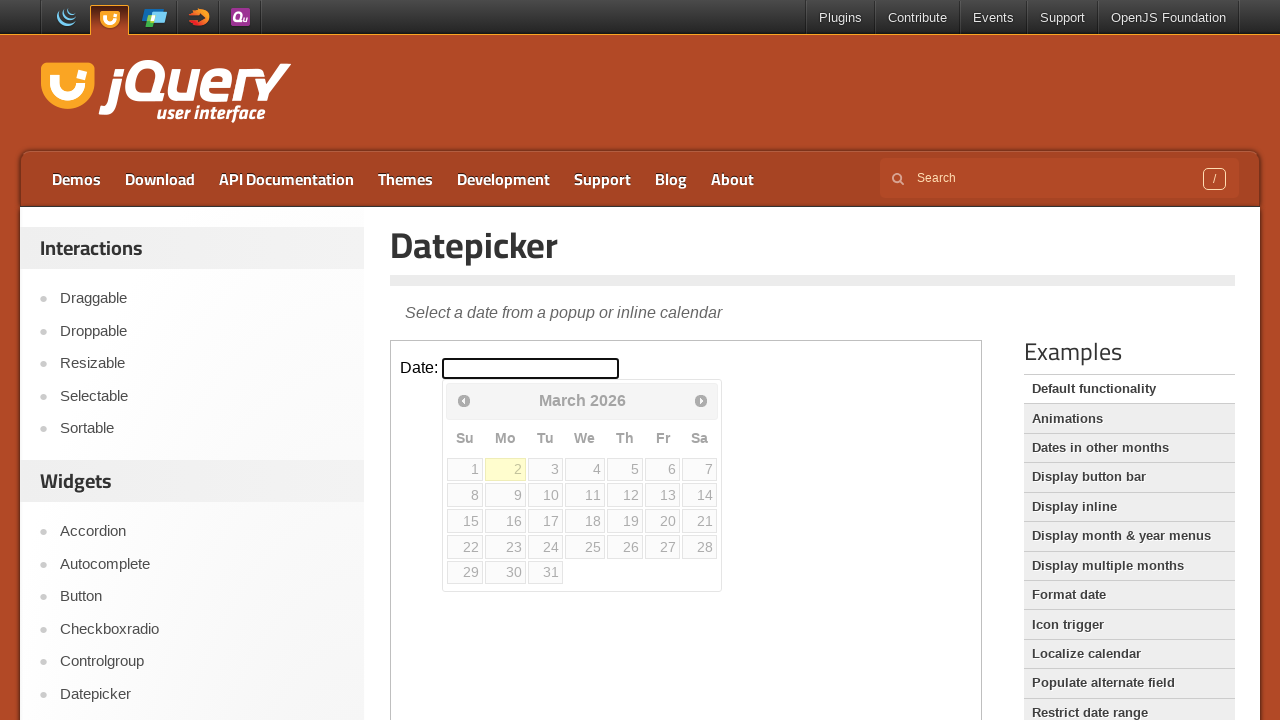

Retrieved current month: March
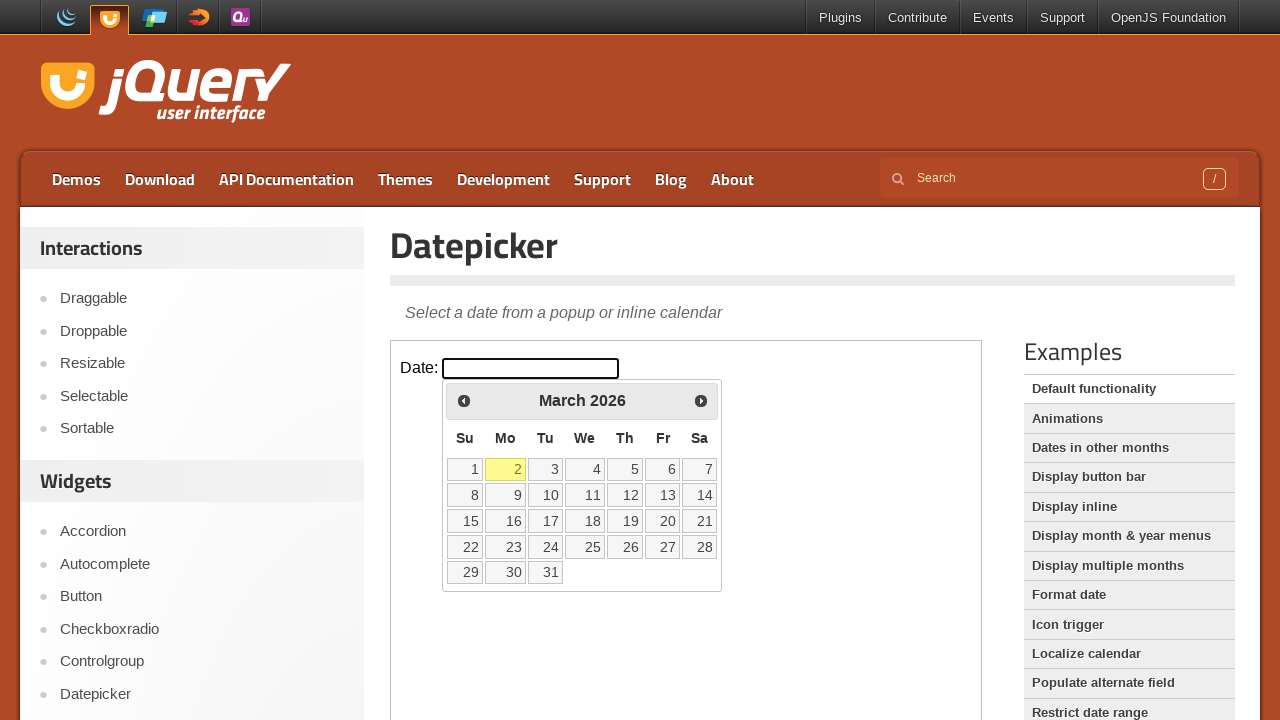

Retrieved current year: 2026
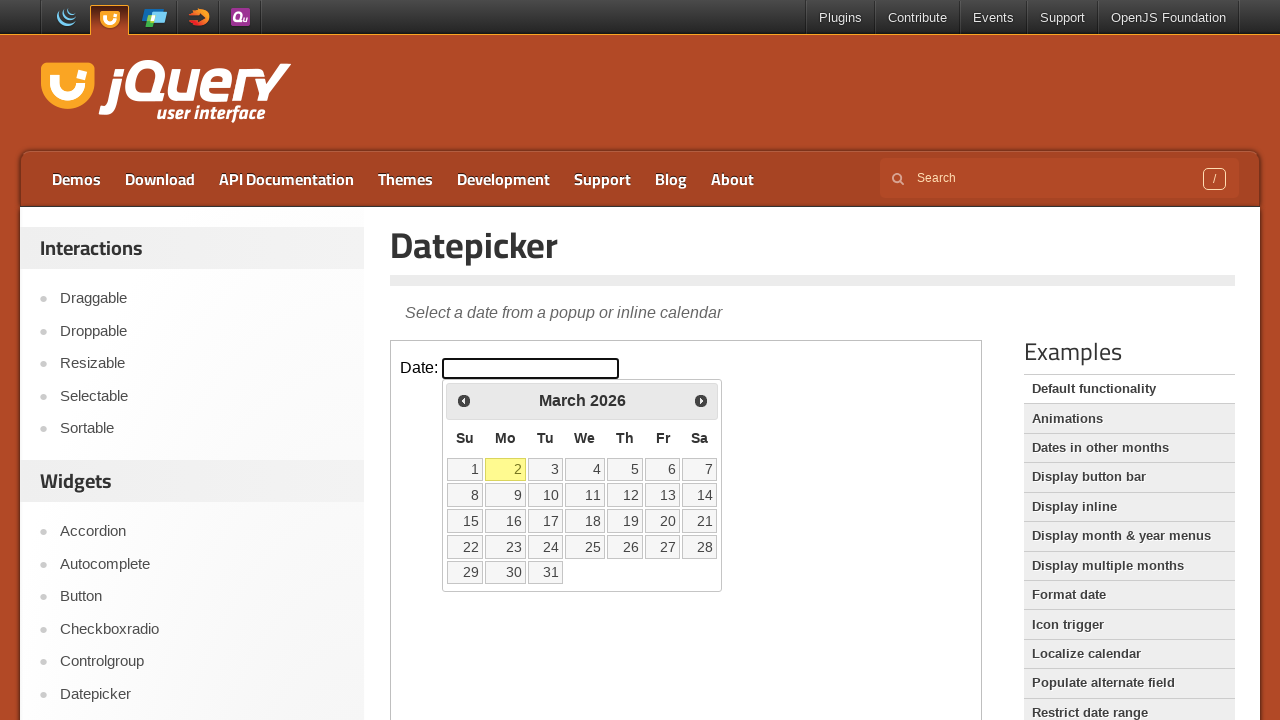

Clicked next month button at (701, 400) on iframe.demo-frame >> internal:control=enter-frame >> span.ui-icon-circle-triangl
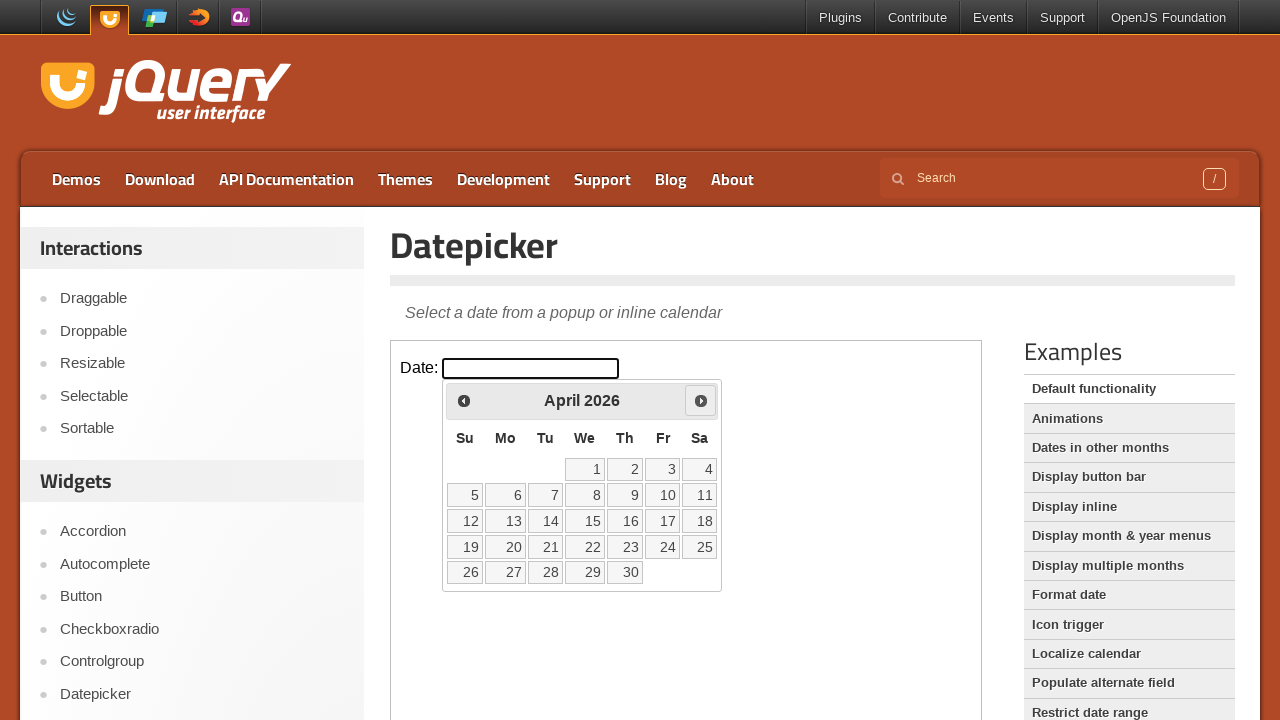

Waited for calendar to update
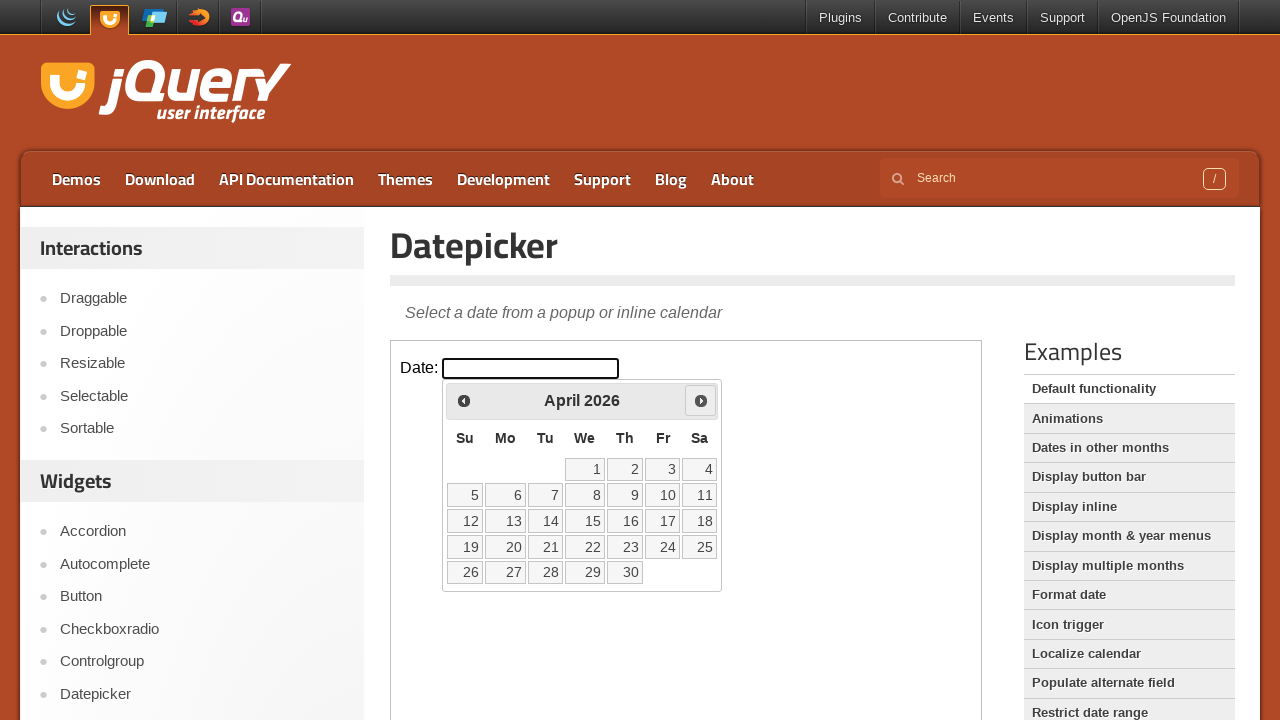

Retrieved current month: April
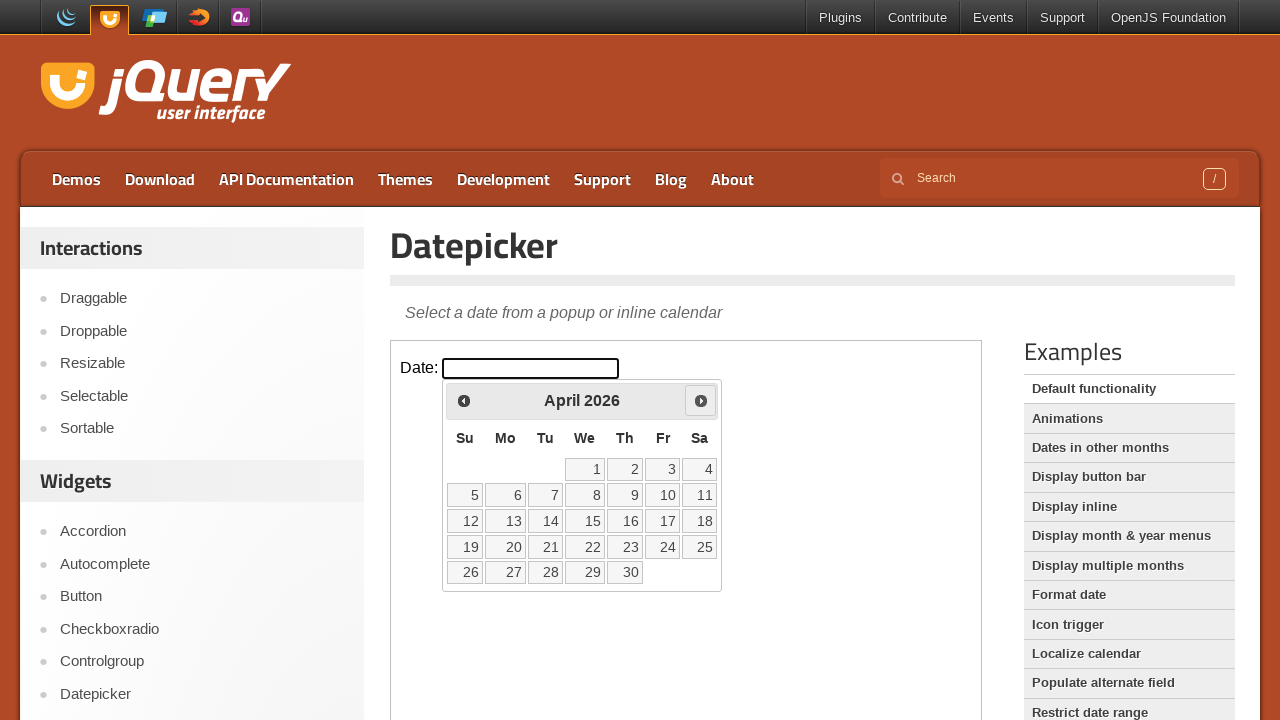

Retrieved current year: 2026
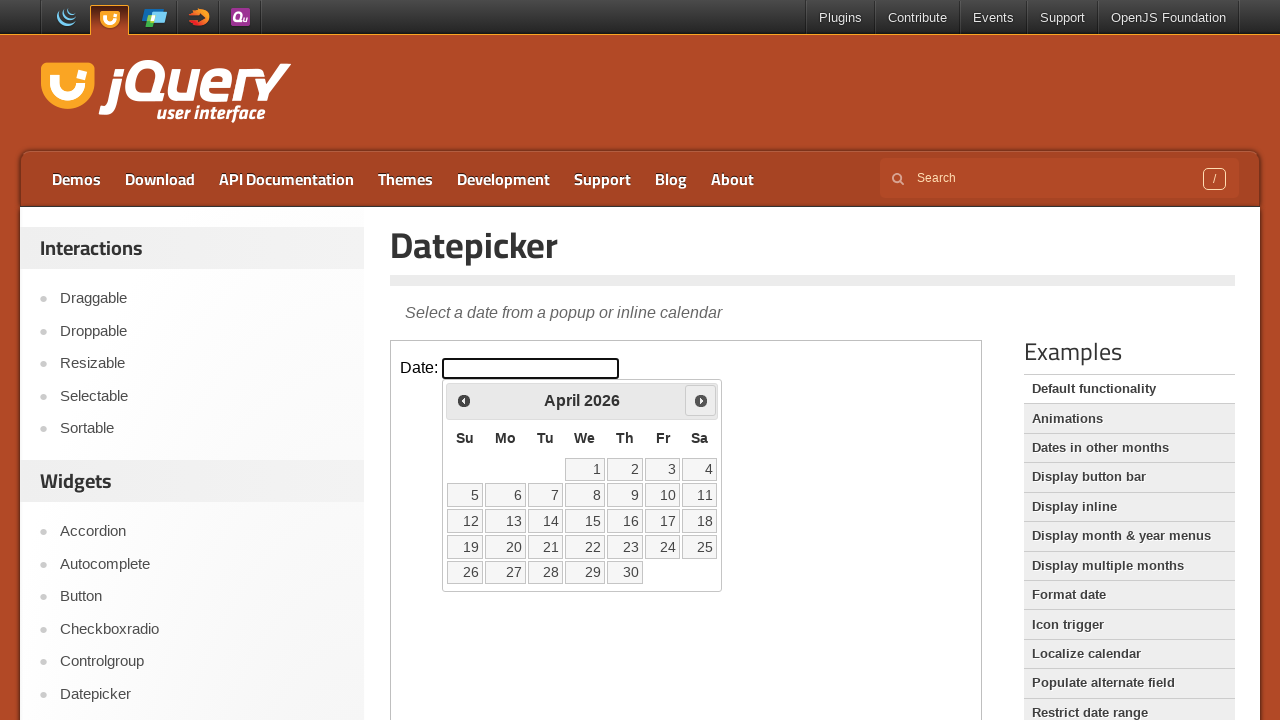

Clicked next month button at (701, 400) on iframe.demo-frame >> internal:control=enter-frame >> span.ui-icon-circle-triangl
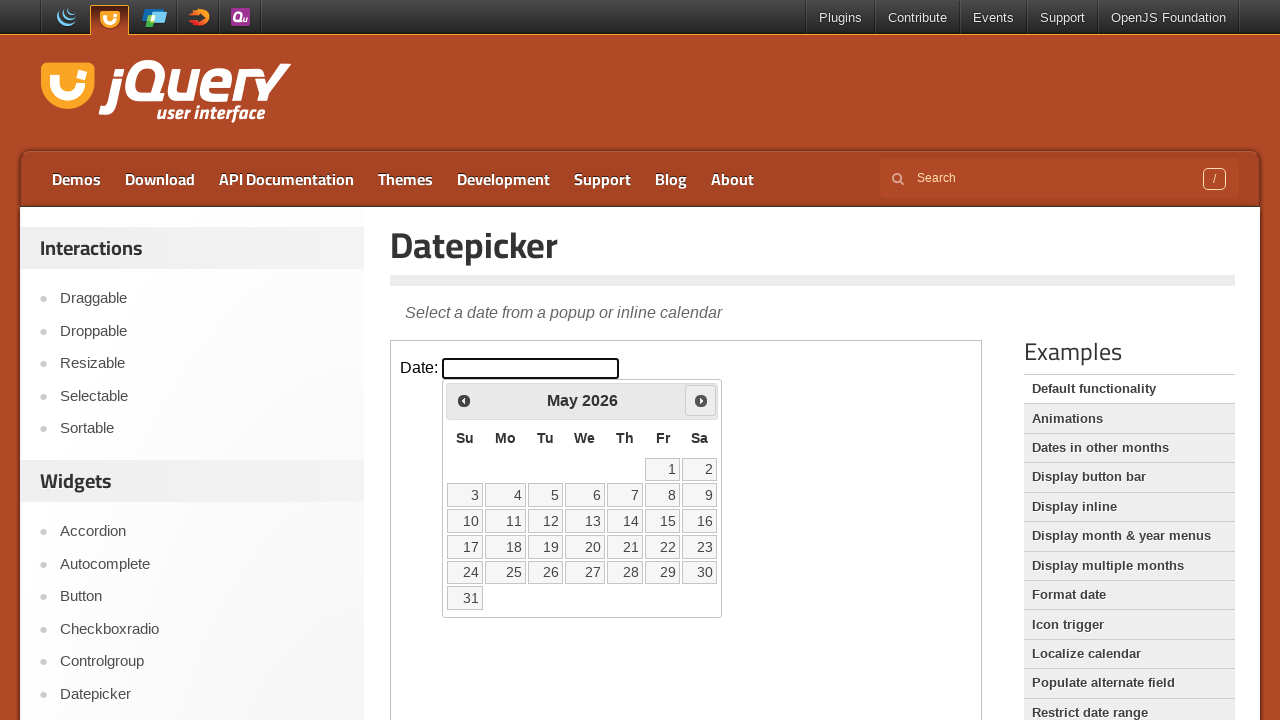

Waited for calendar to update
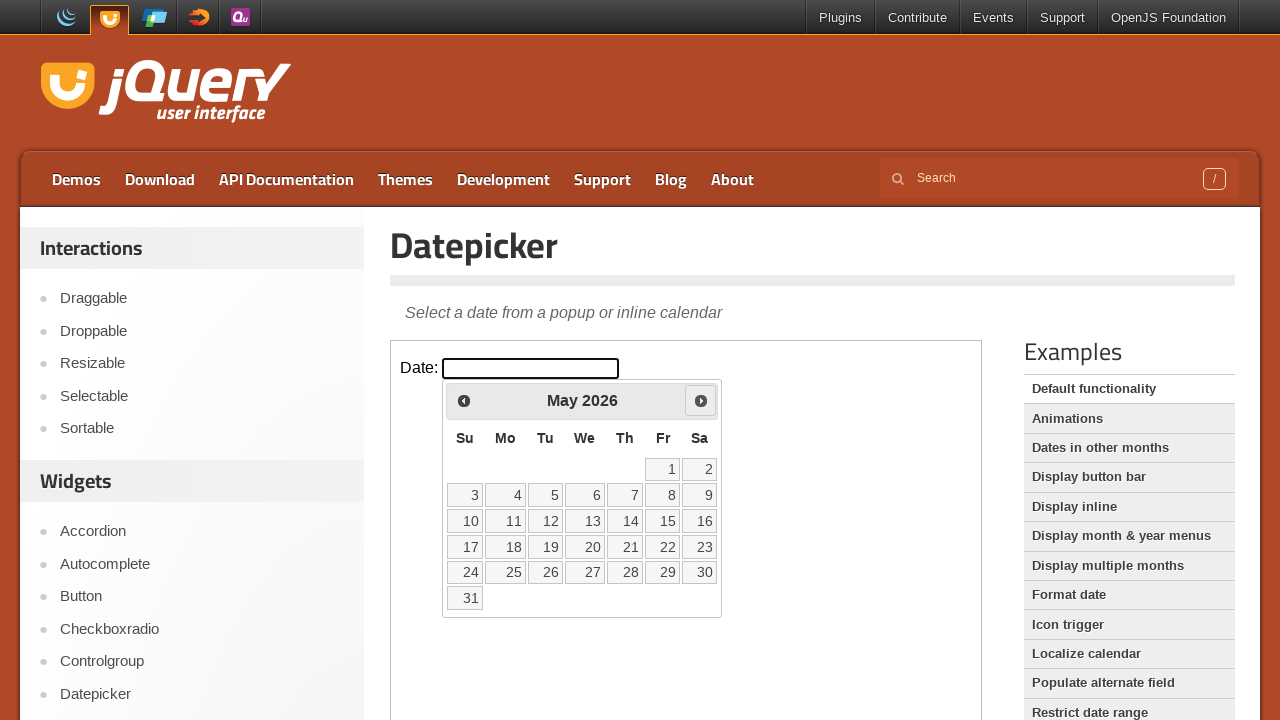

Retrieved current month: May
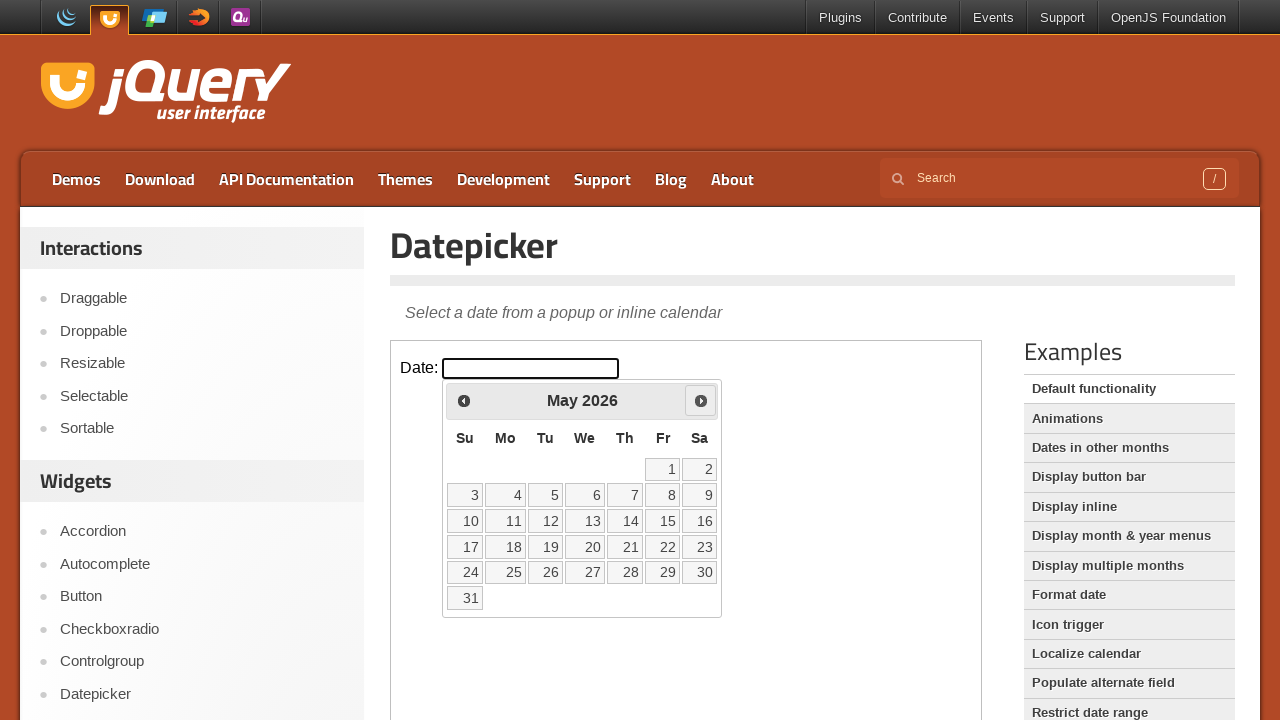

Retrieved current year: 2026
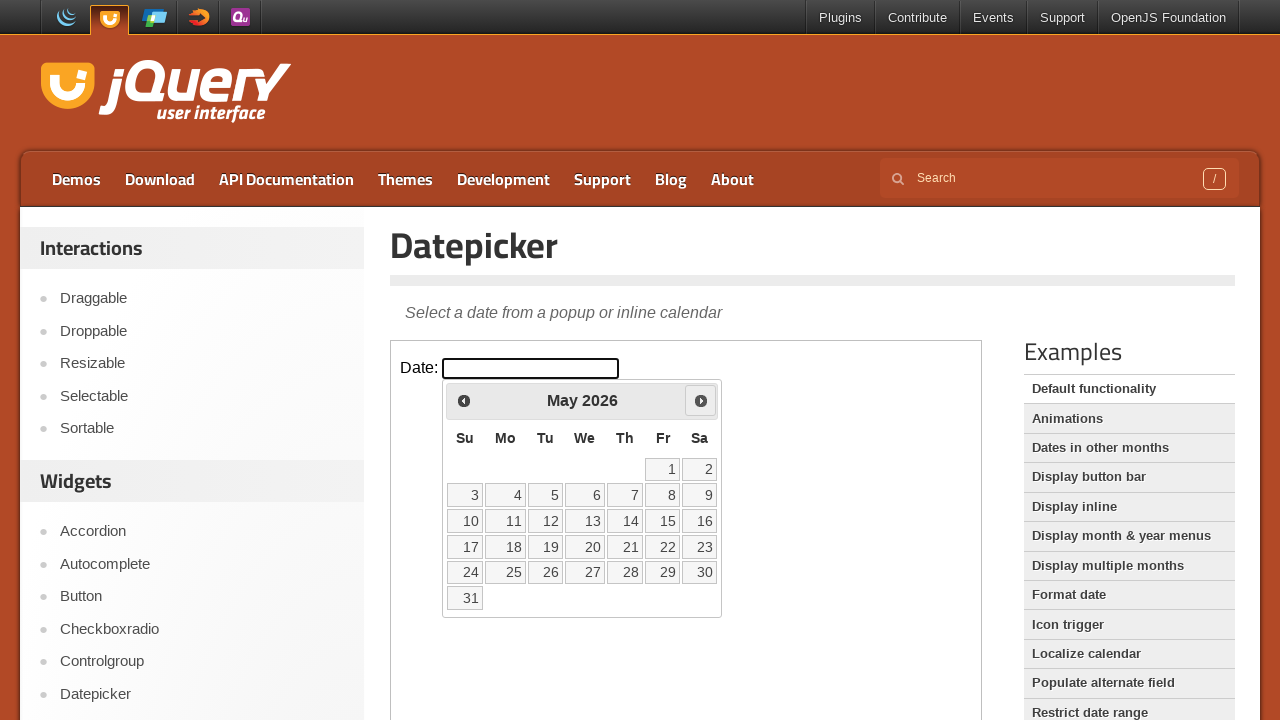

Reached target date: May 2026
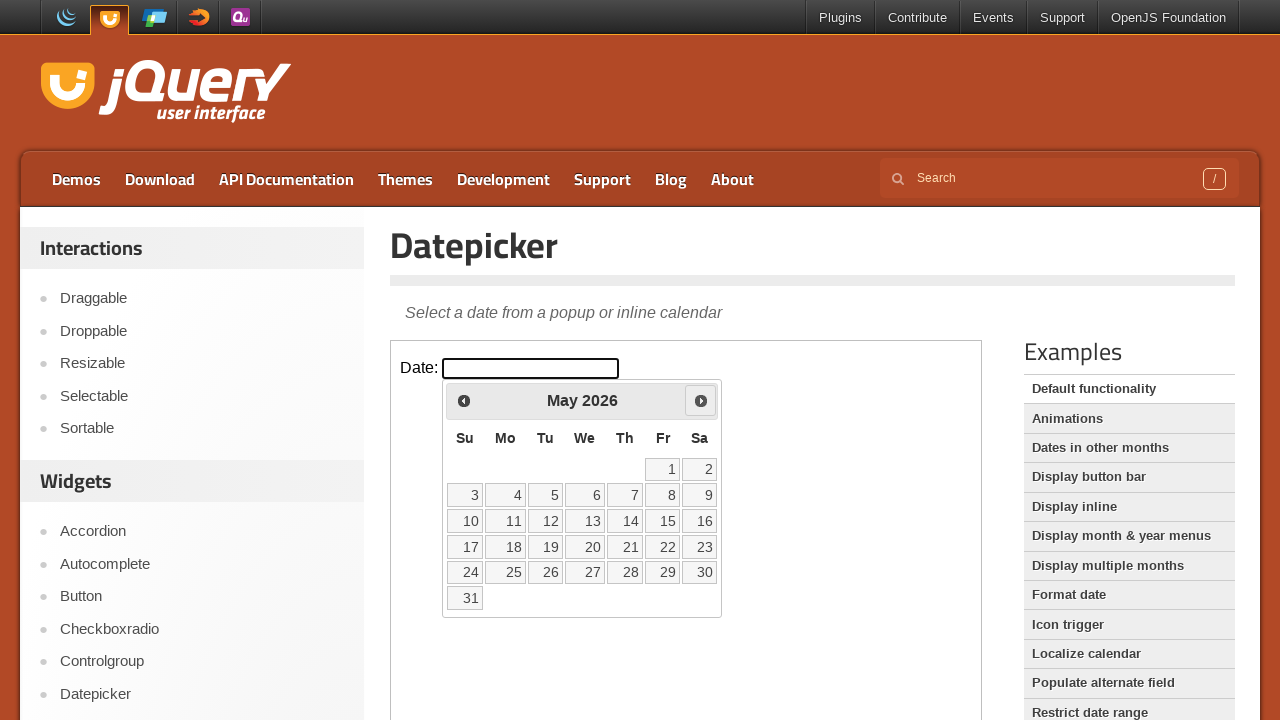

Clicked date 20 in the calendar at (585, 547) on iframe.demo-frame >> internal:control=enter-frame >> table.ui-datepicker-calenda
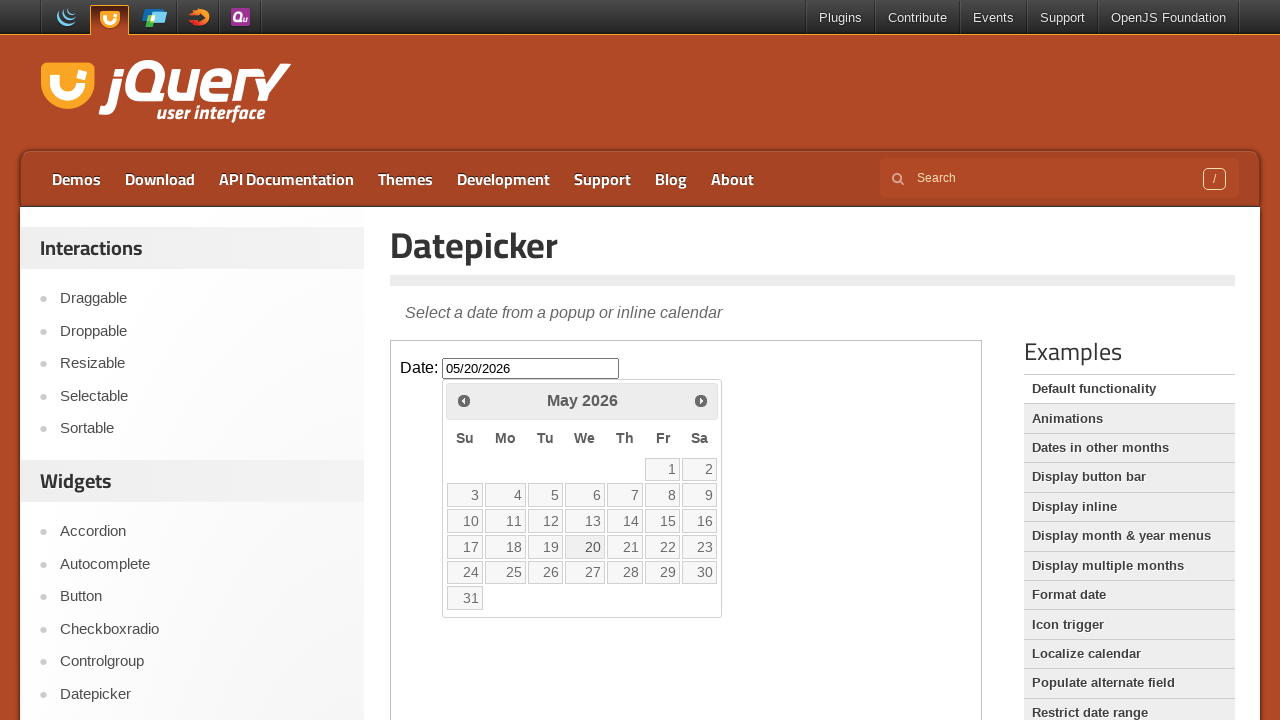

Verified date picker input is available after selection
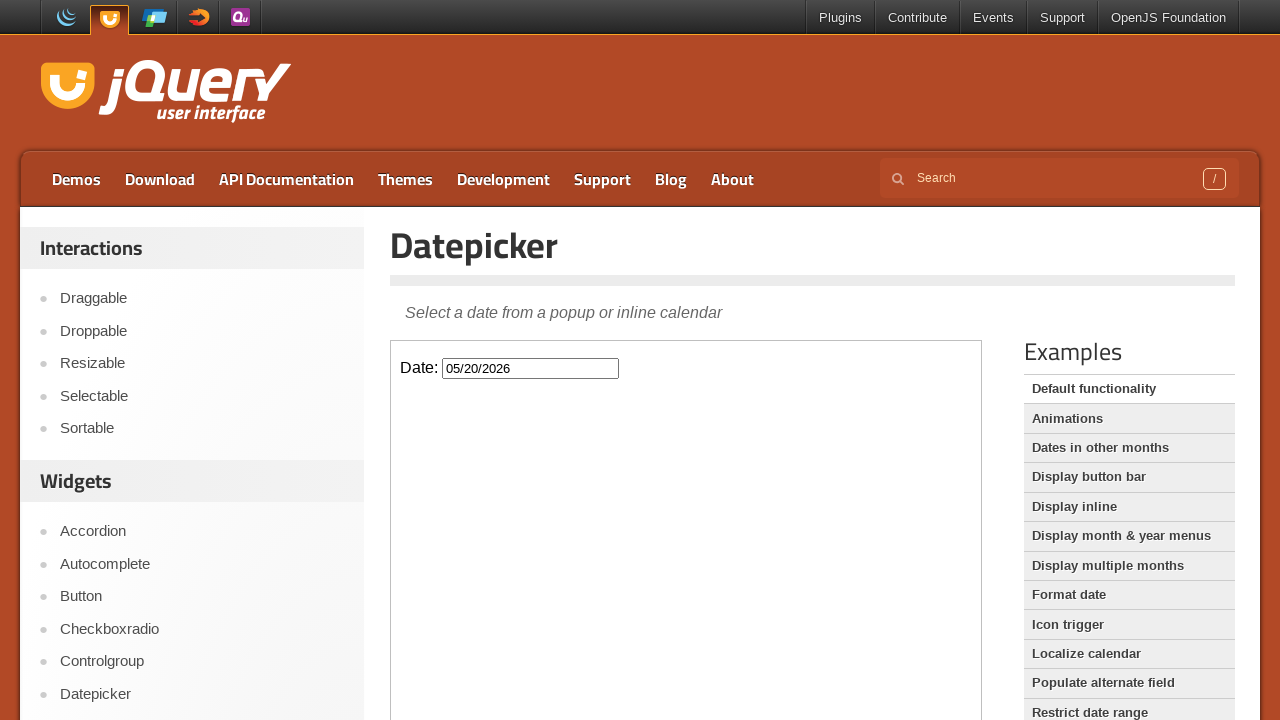

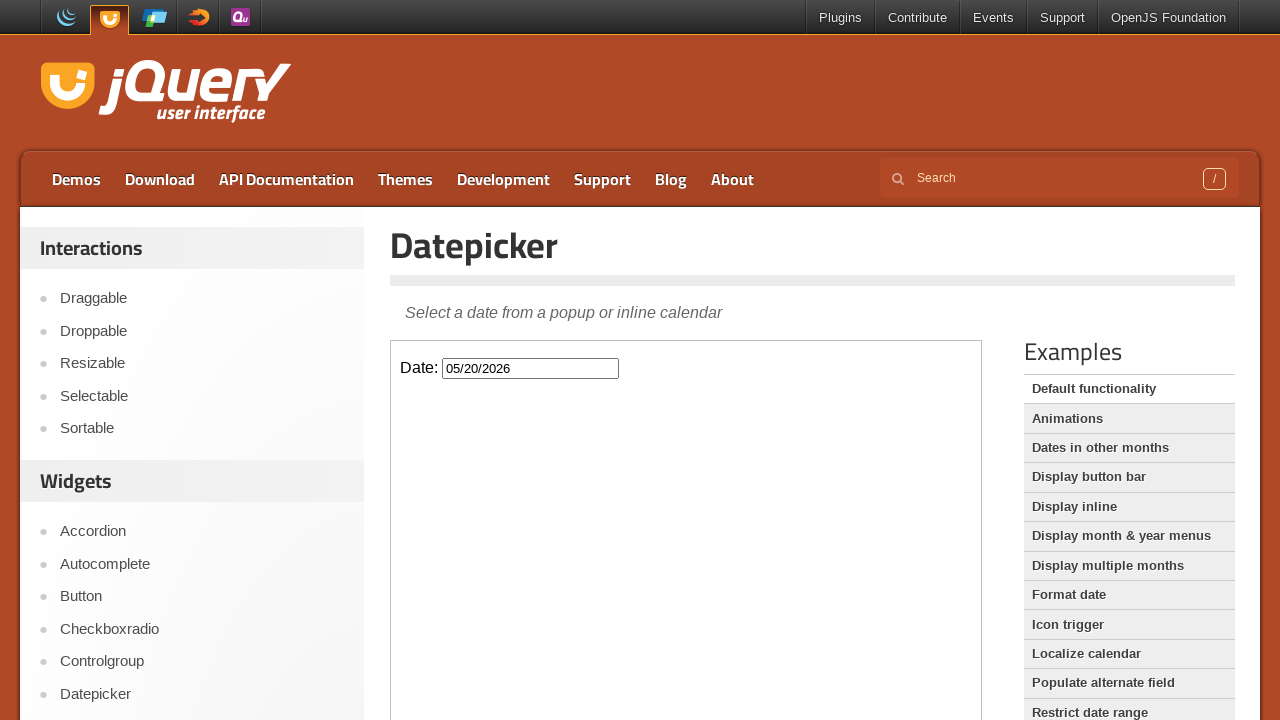